Tests file upload functionality by selecting a file using the file input and clicking the upload button. Note: This test requires a file to exist at the specified path.

Starting URL: https://practice.cydeo.com/upload

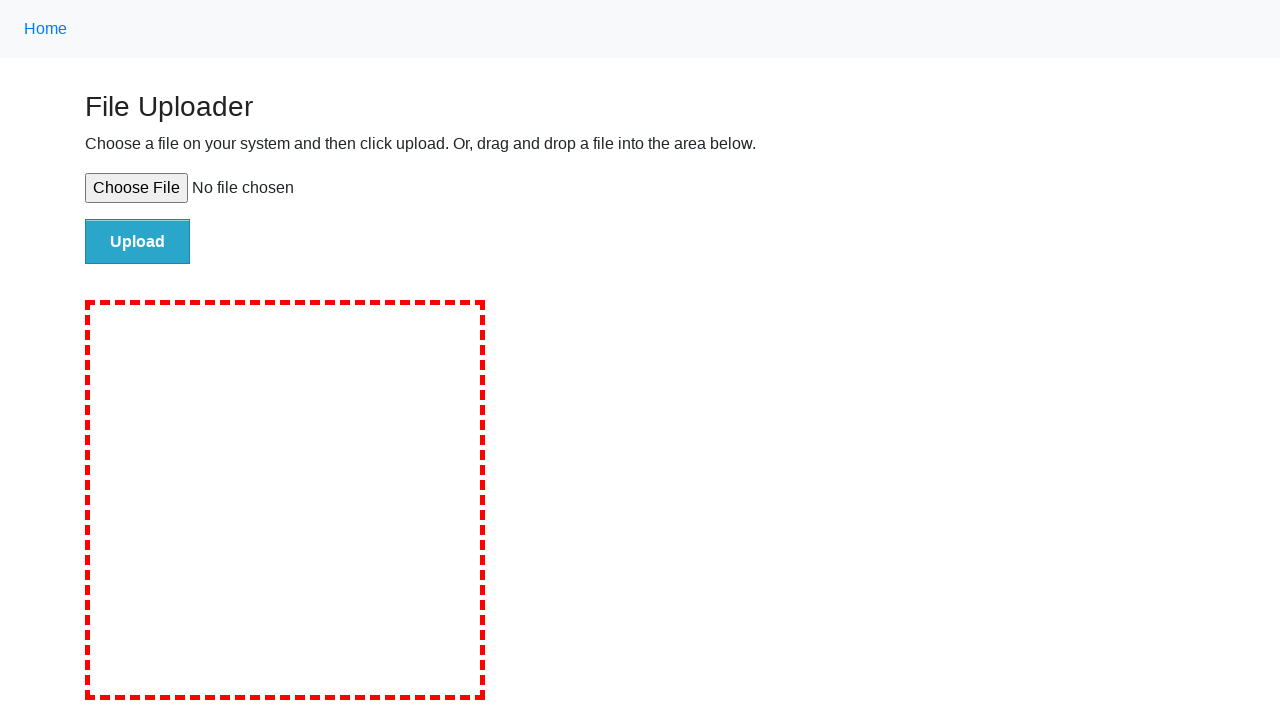

Set input file with temporary test file for upload
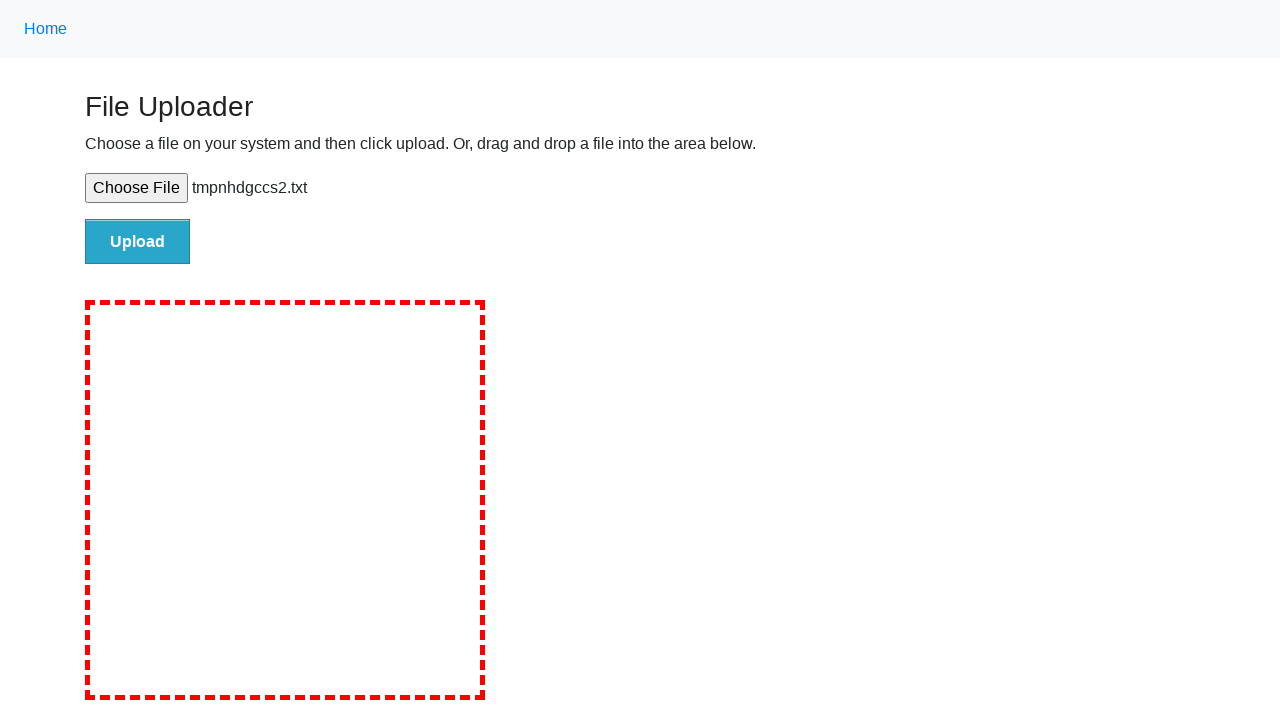

Clicked upload button to submit file at (138, 241) on #file-submit
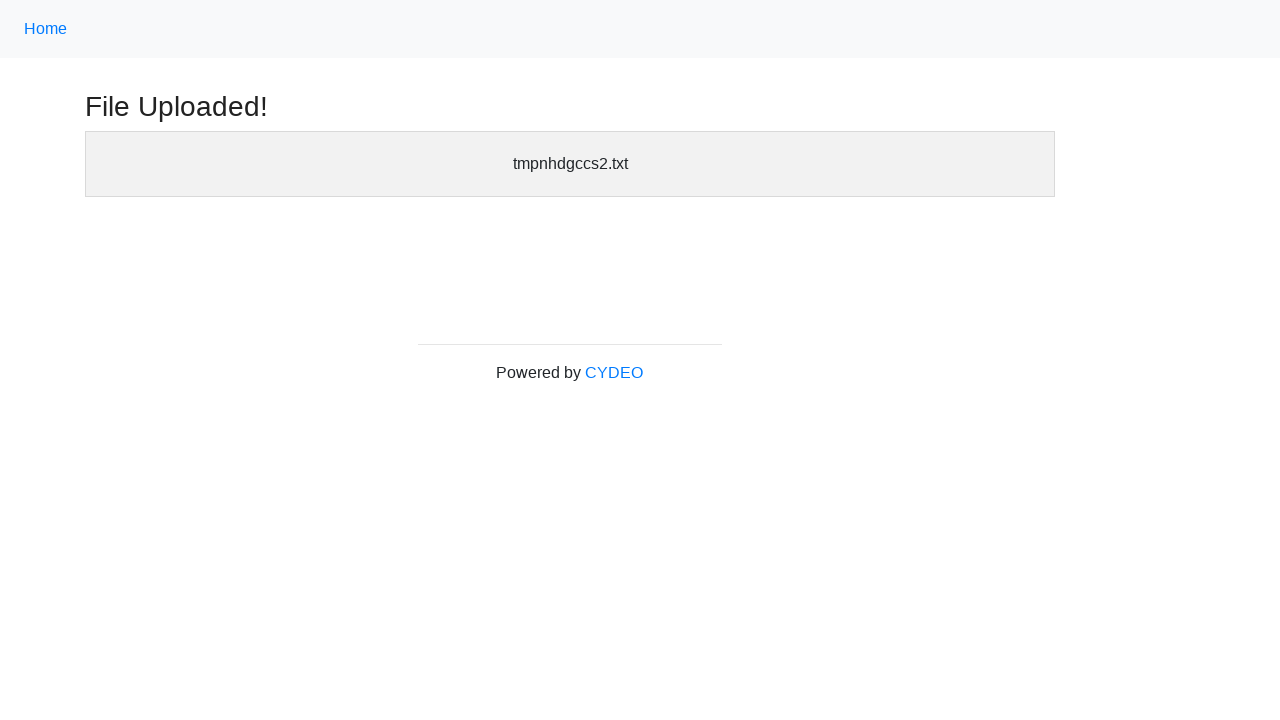

Upload confirmation message appeared
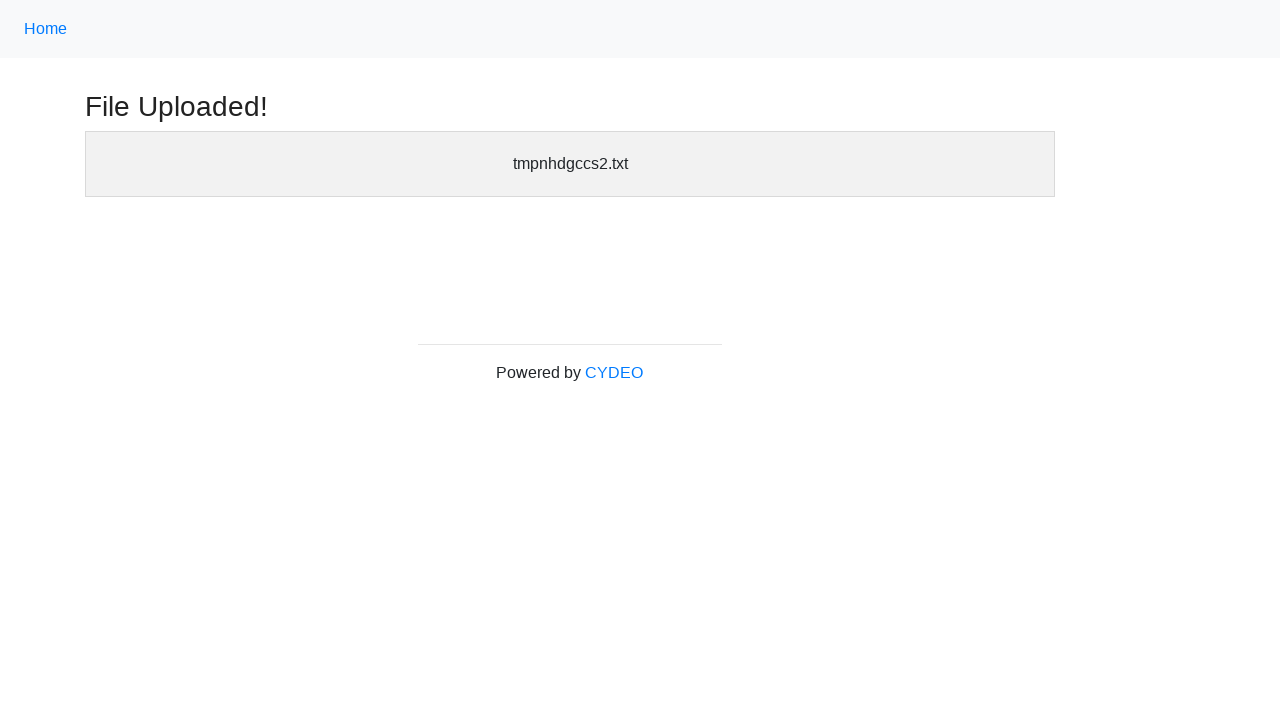

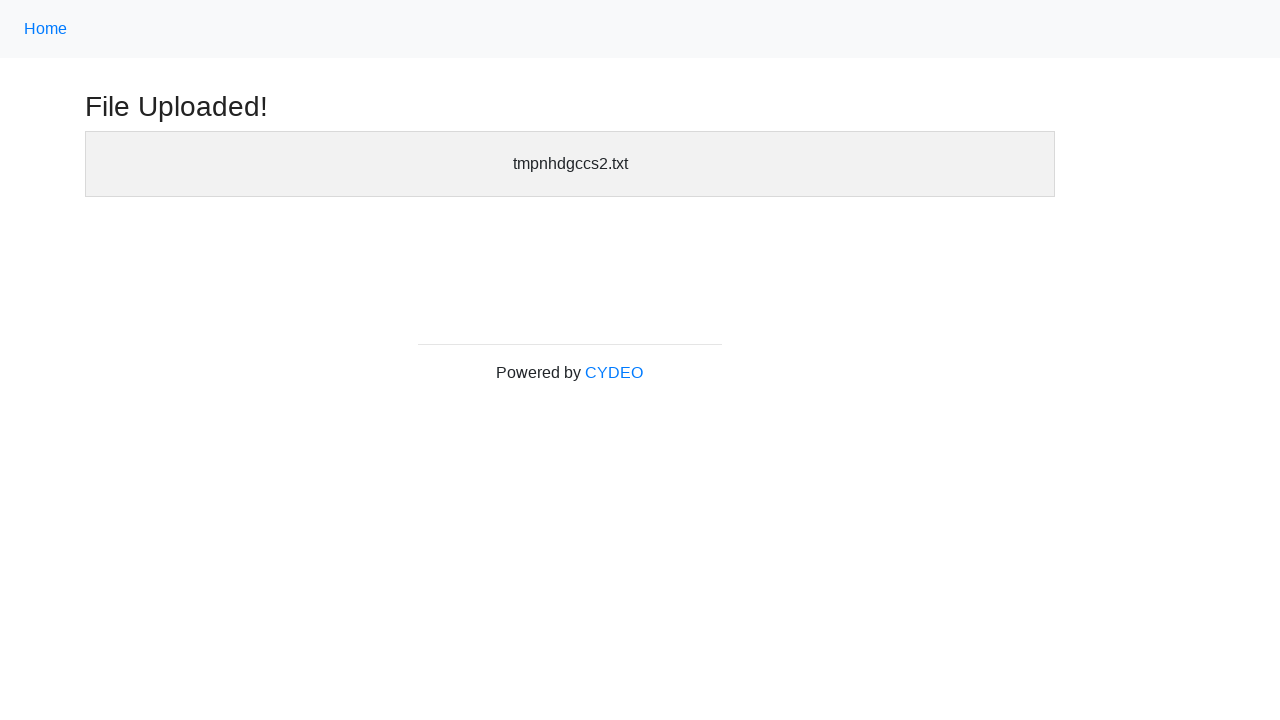